Tests scrolling functionality by opening a new tab, interacting with a checkbox and accepting a policy button

Starting URL: https://demoapps.qspiders.com/ui/scroll

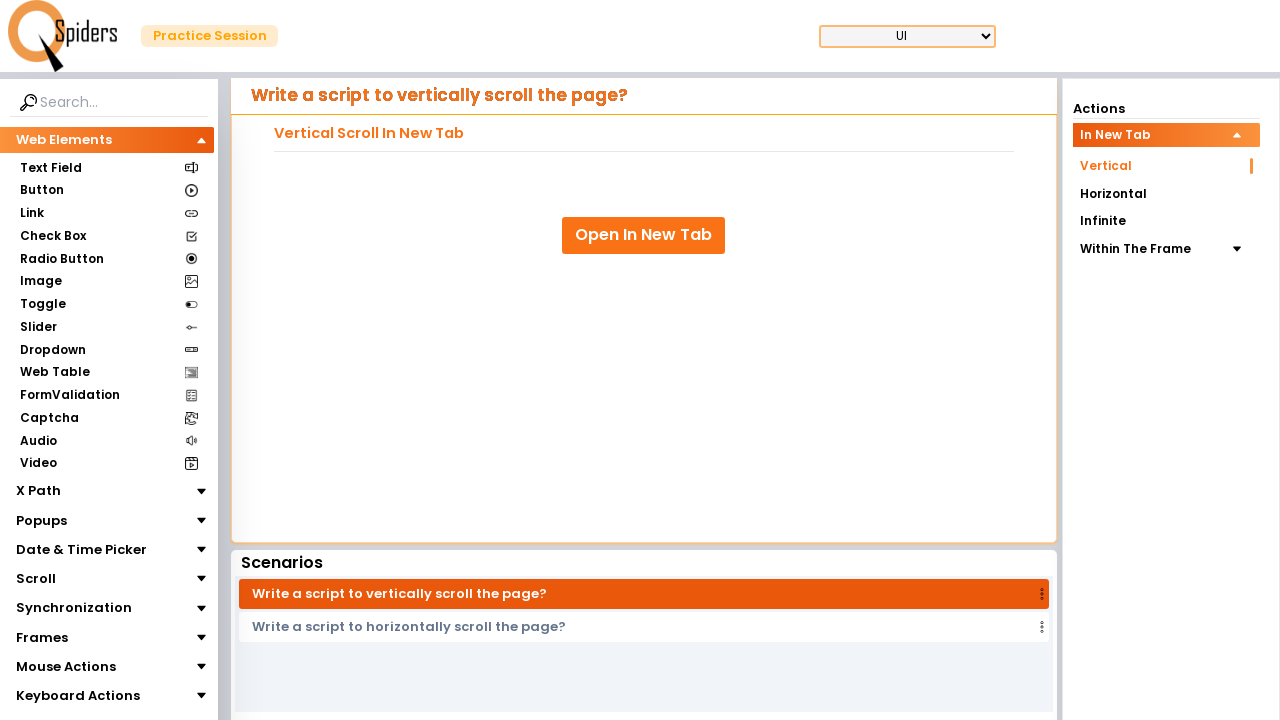

Clicked 'Open In New Tab' link to open new tab at (644, 235) on xpath=//a[text()='Open In New Tab']
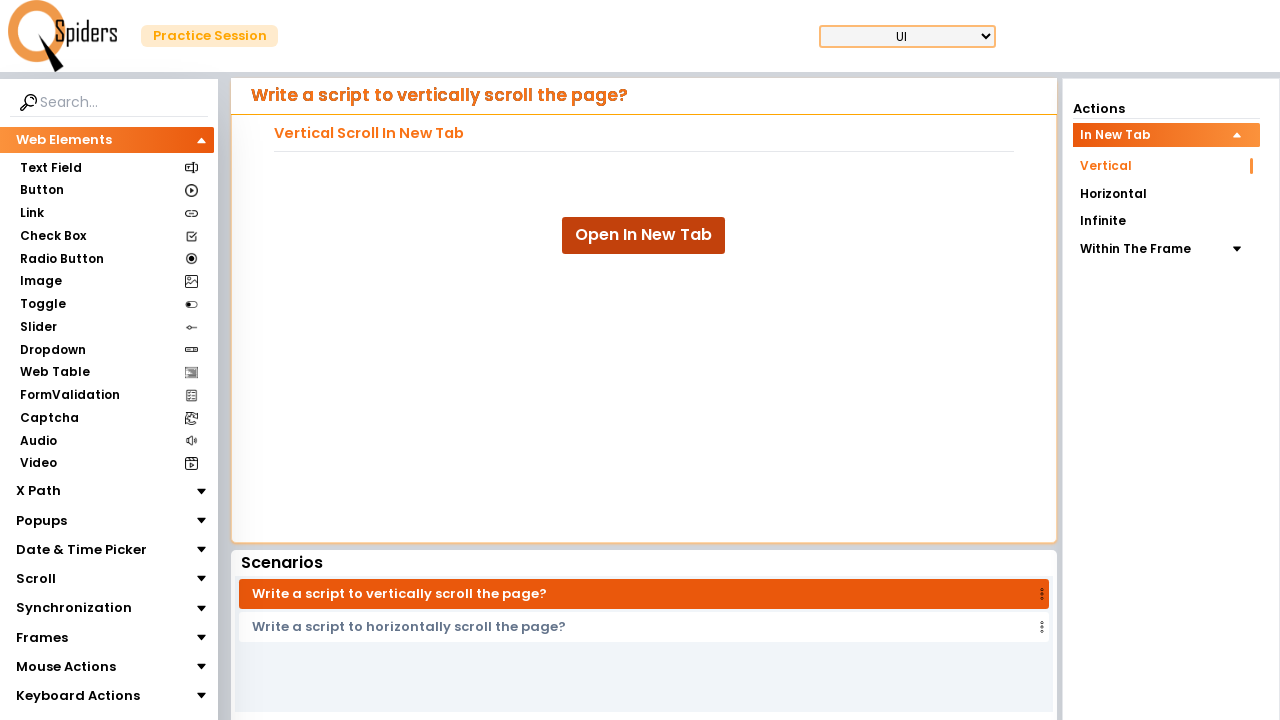

New tab opened successfully
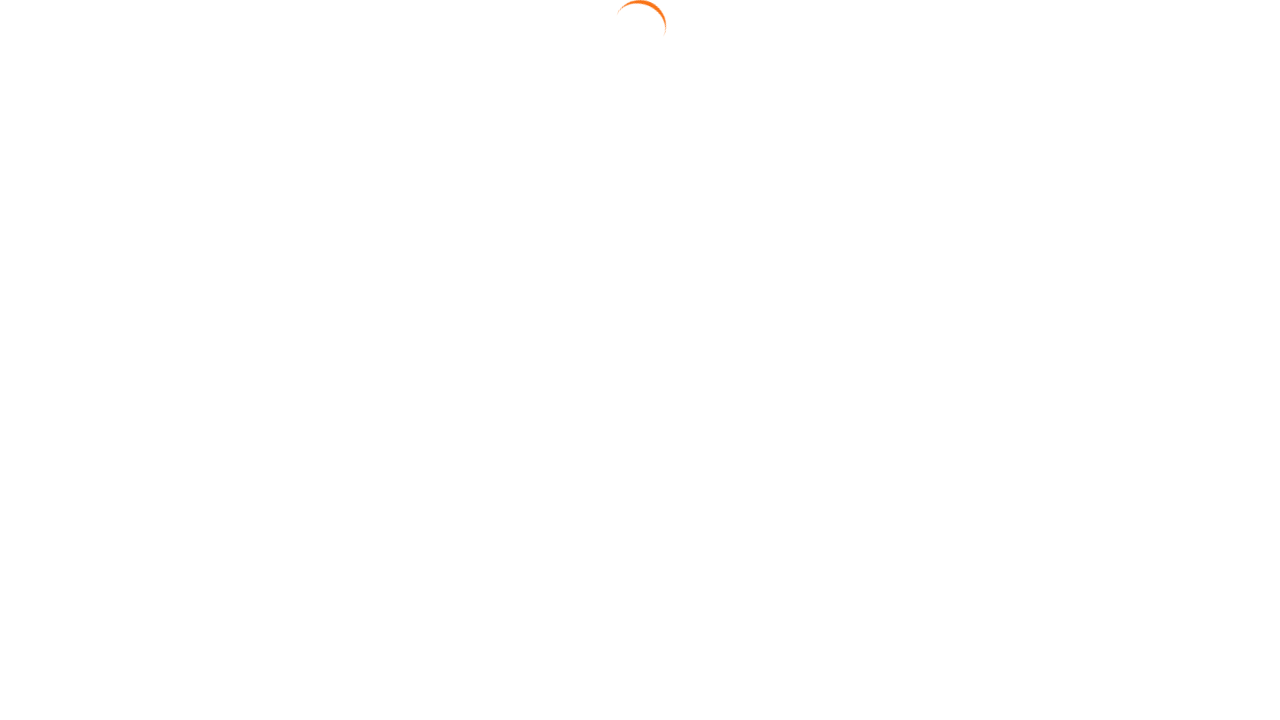

Switched focus to new tab
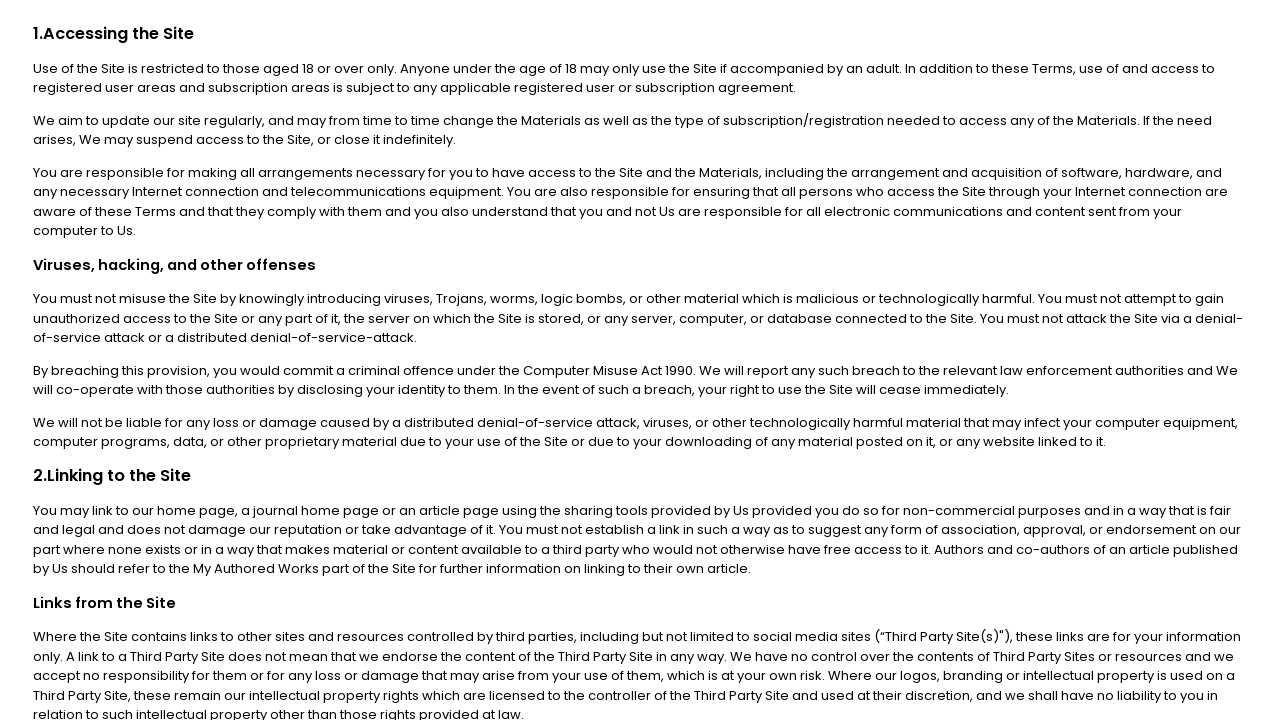

Located the checkbox element
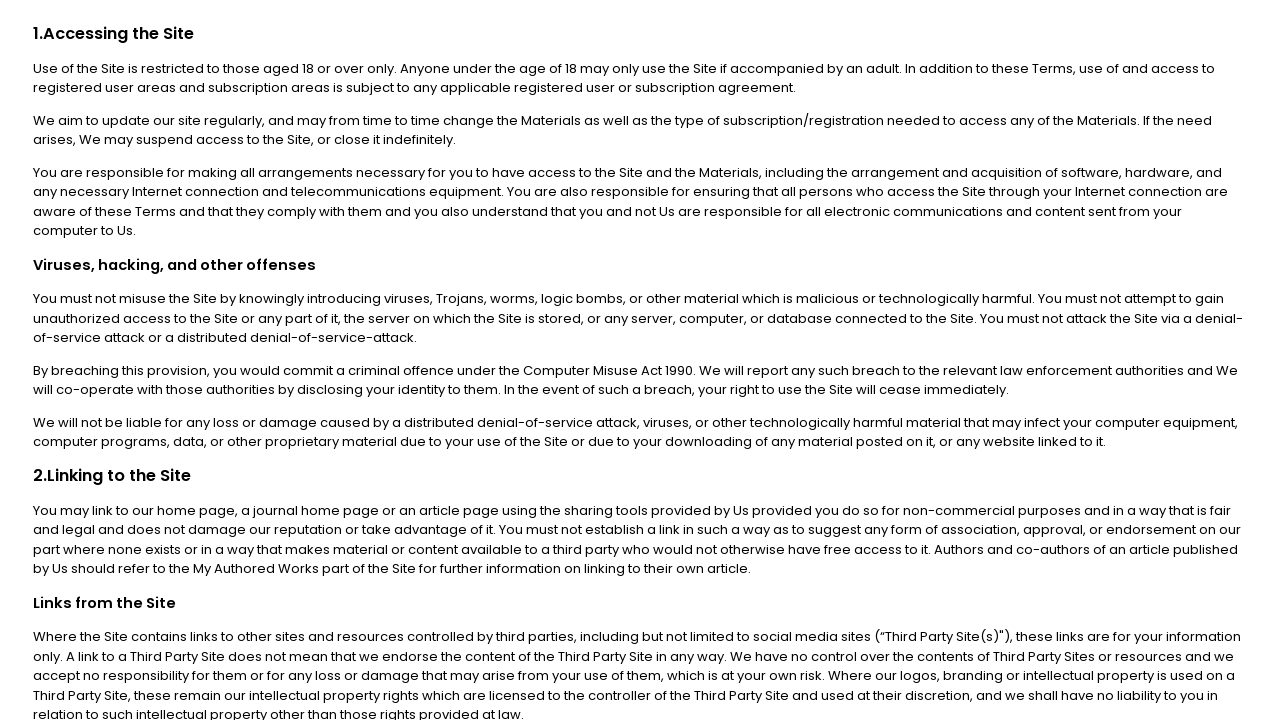

Pressed Space key to check the checkbox on xpath=//input[@type='checkbox']
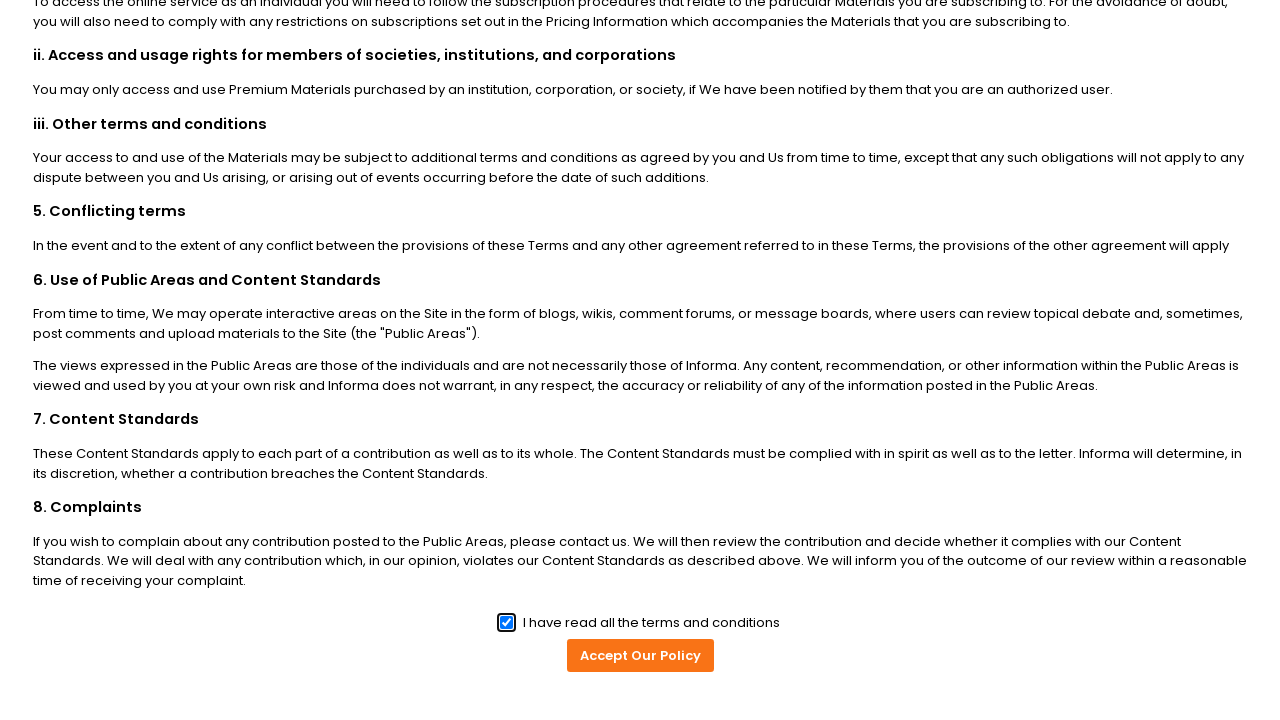

Clicked 'Accept Our Policy' button at (640, 655) on xpath=//button[.='Accept Our Policy']
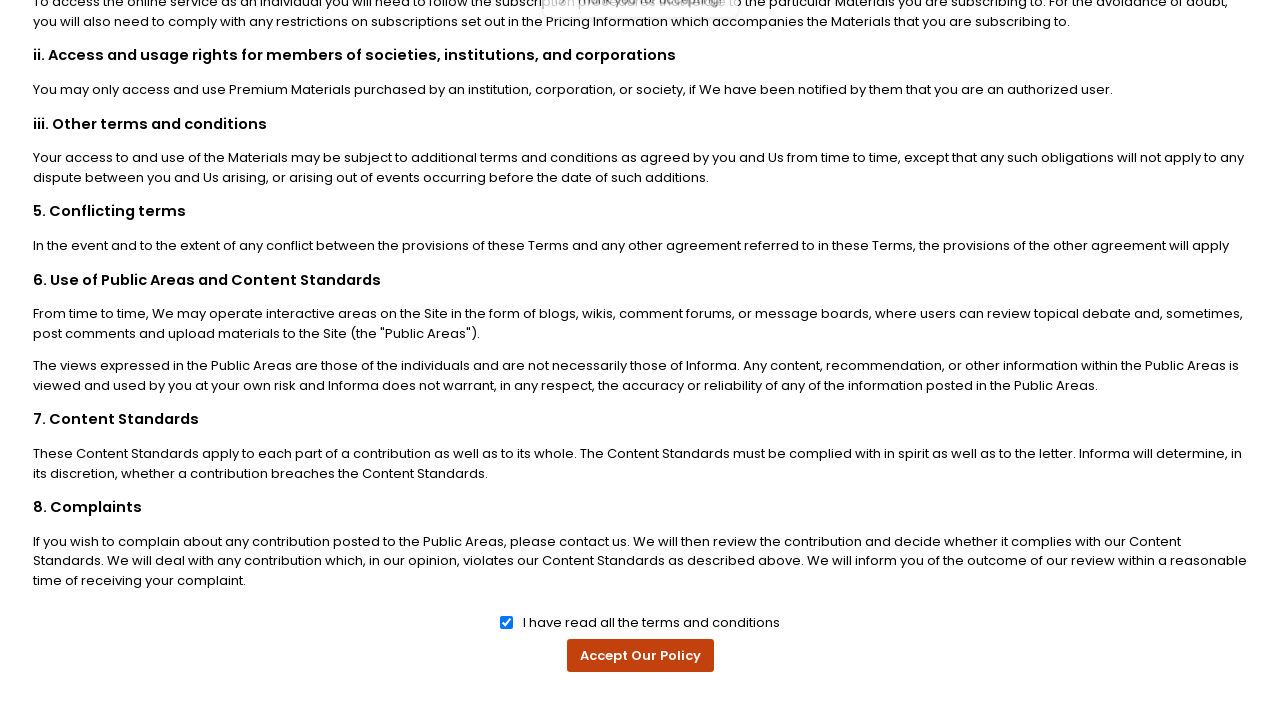

Waited 2 seconds for action to complete
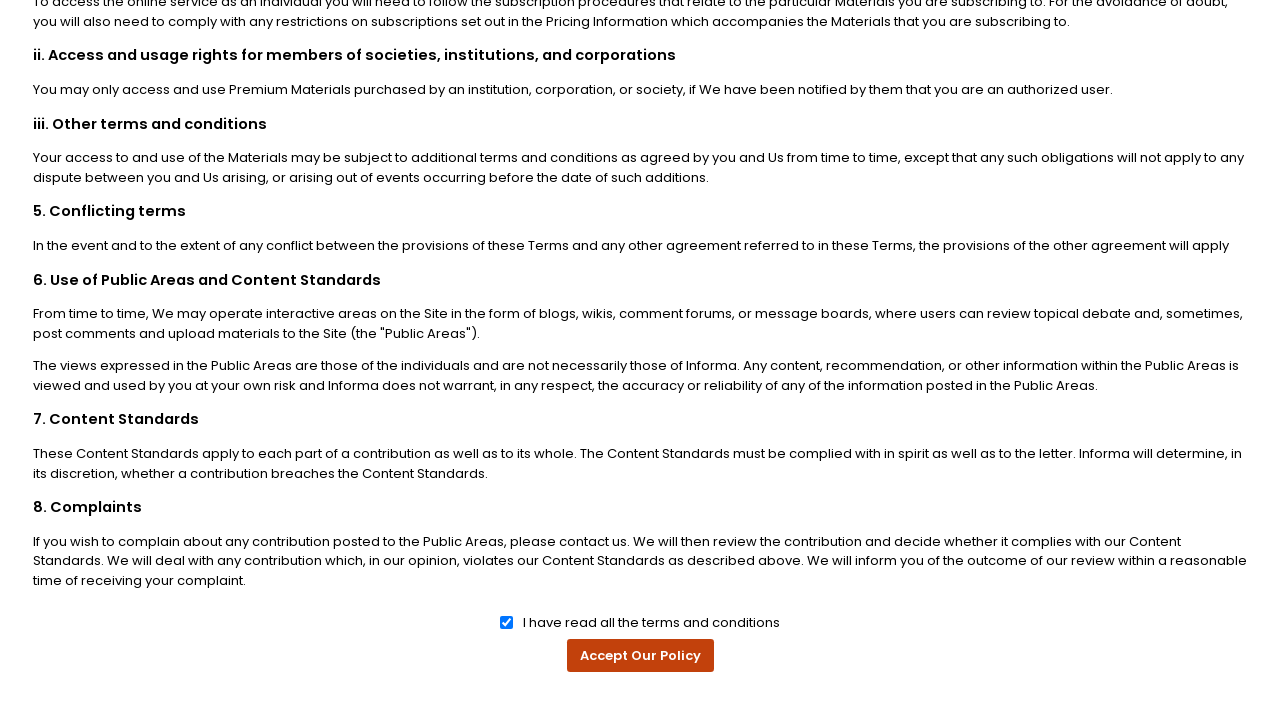

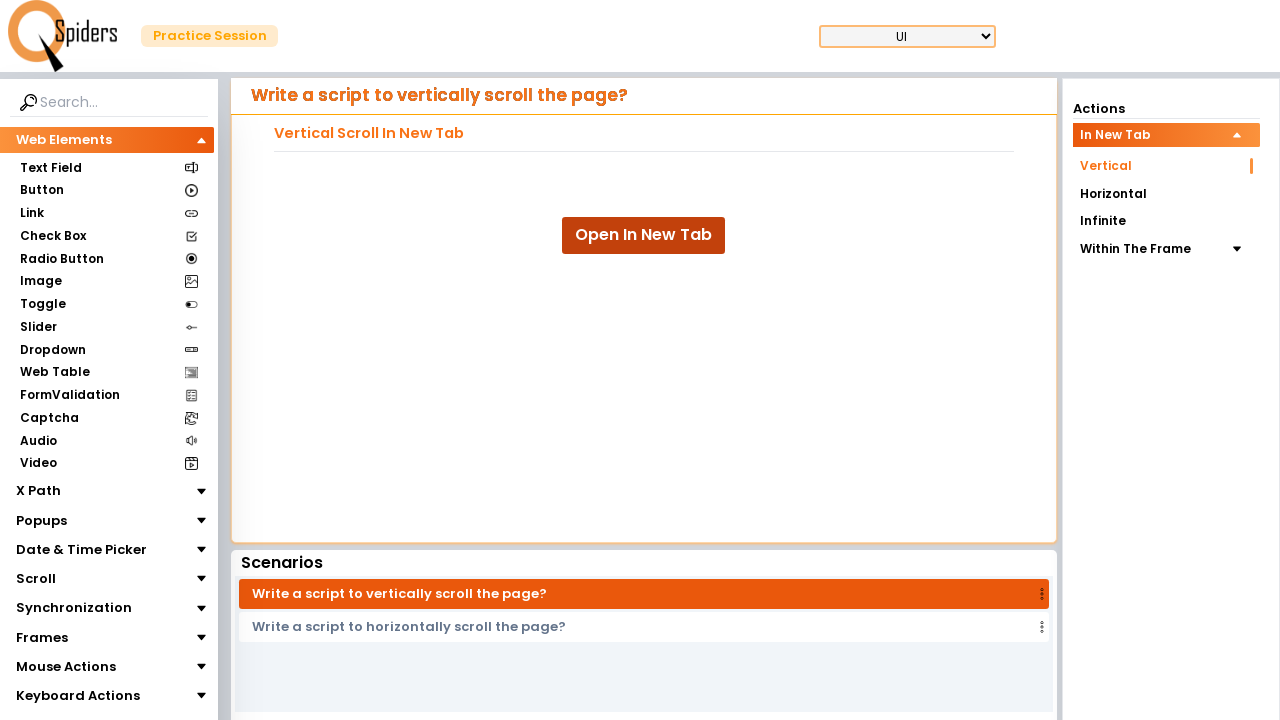